Navigates to the Omayo blog page and verifies that an element with specific text is present on the page

Starting URL: https://omayo.blogspot.com/

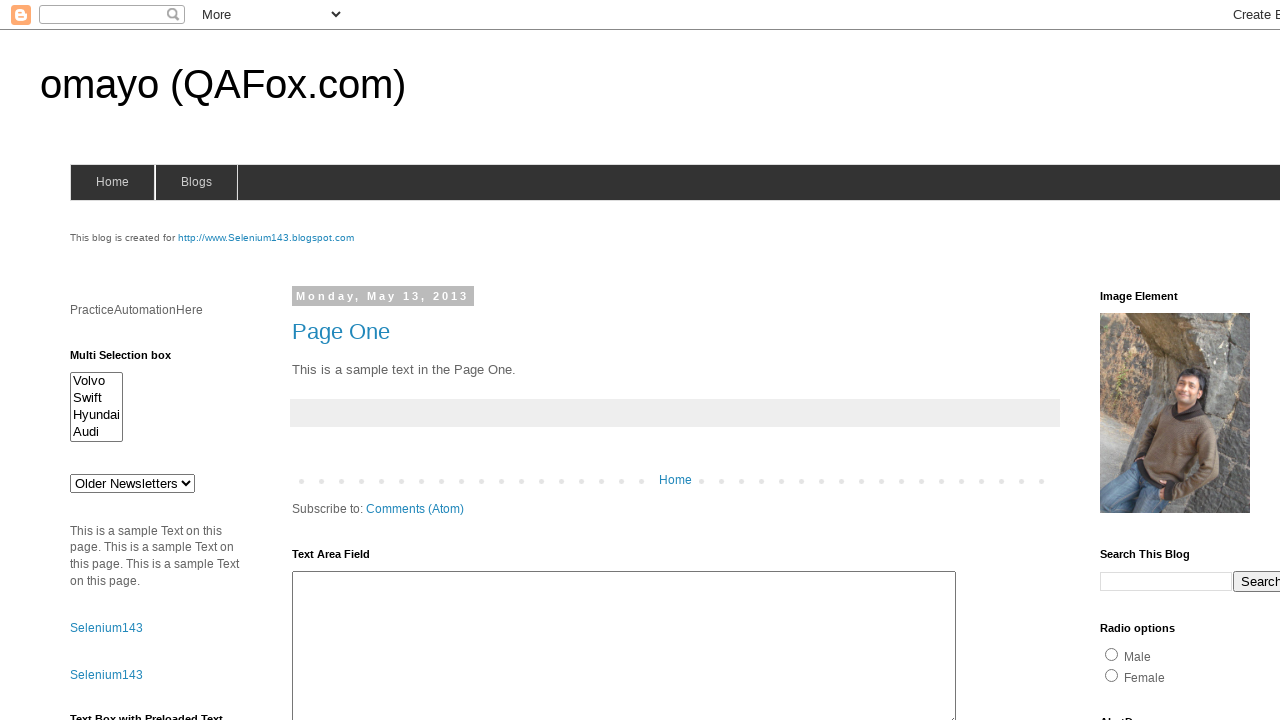

Navigated to Omayo blog page
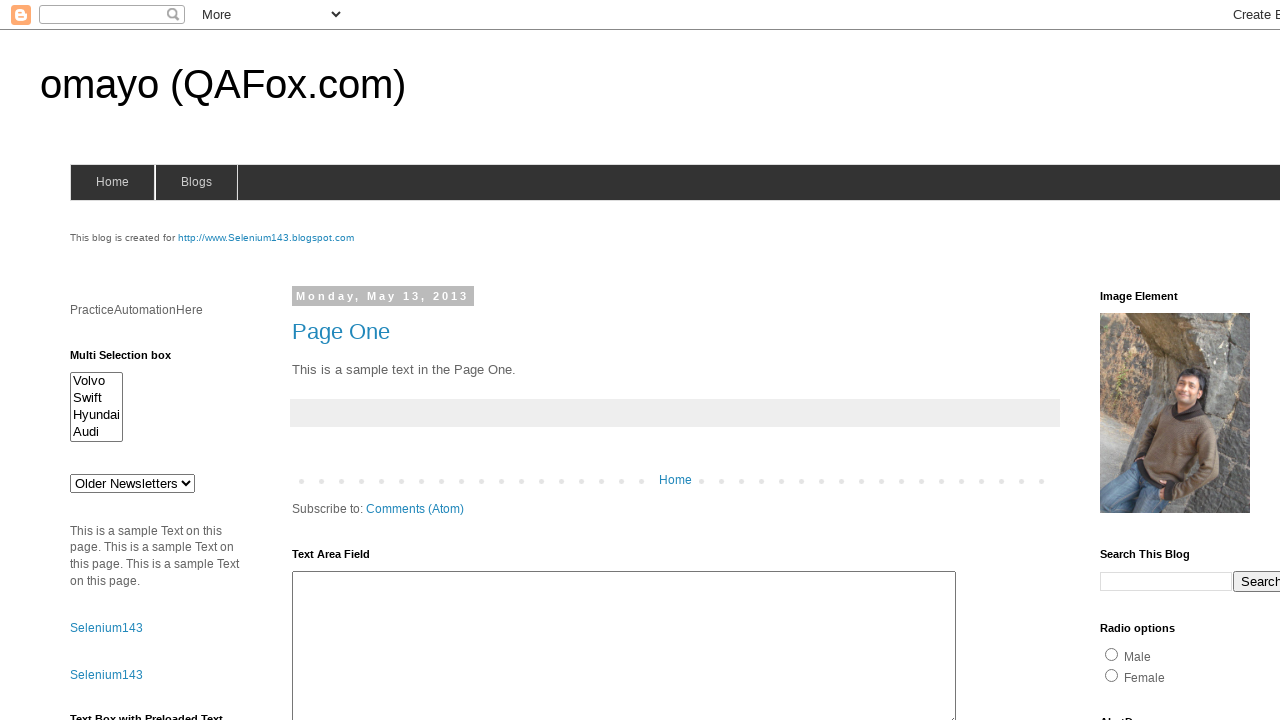

Located element with id 'pah'
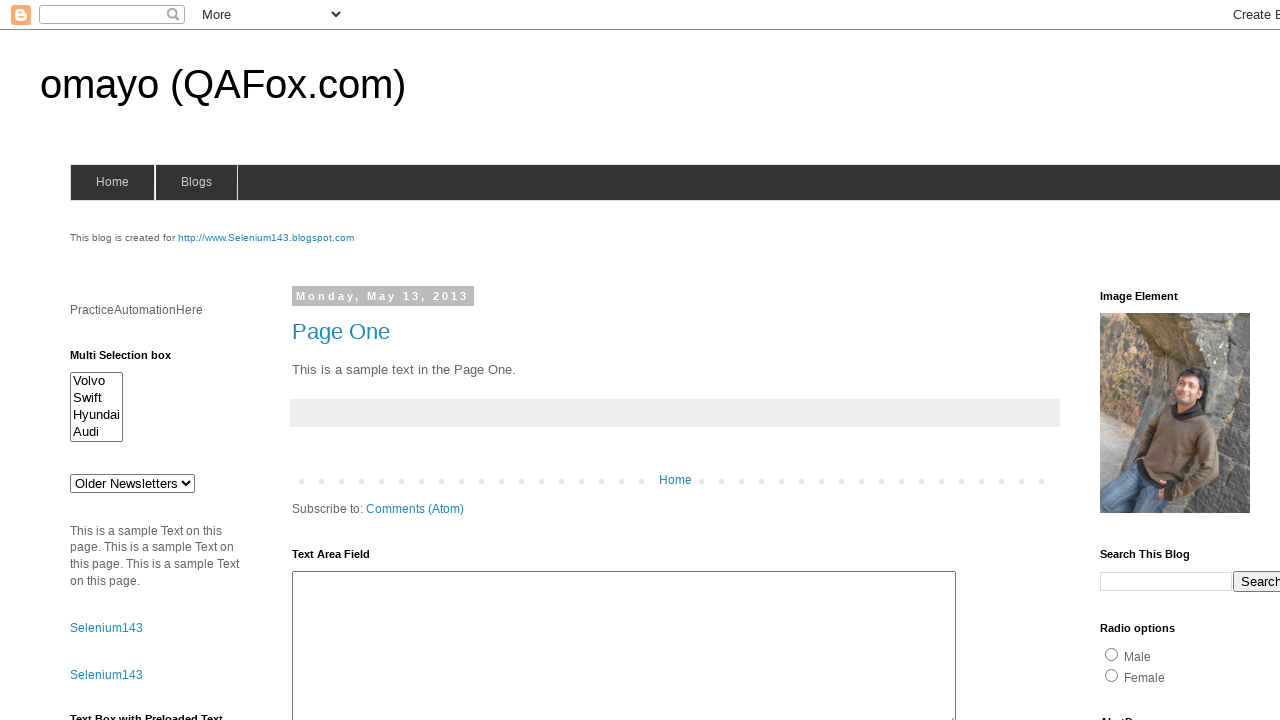

Retrieved text content from pah element
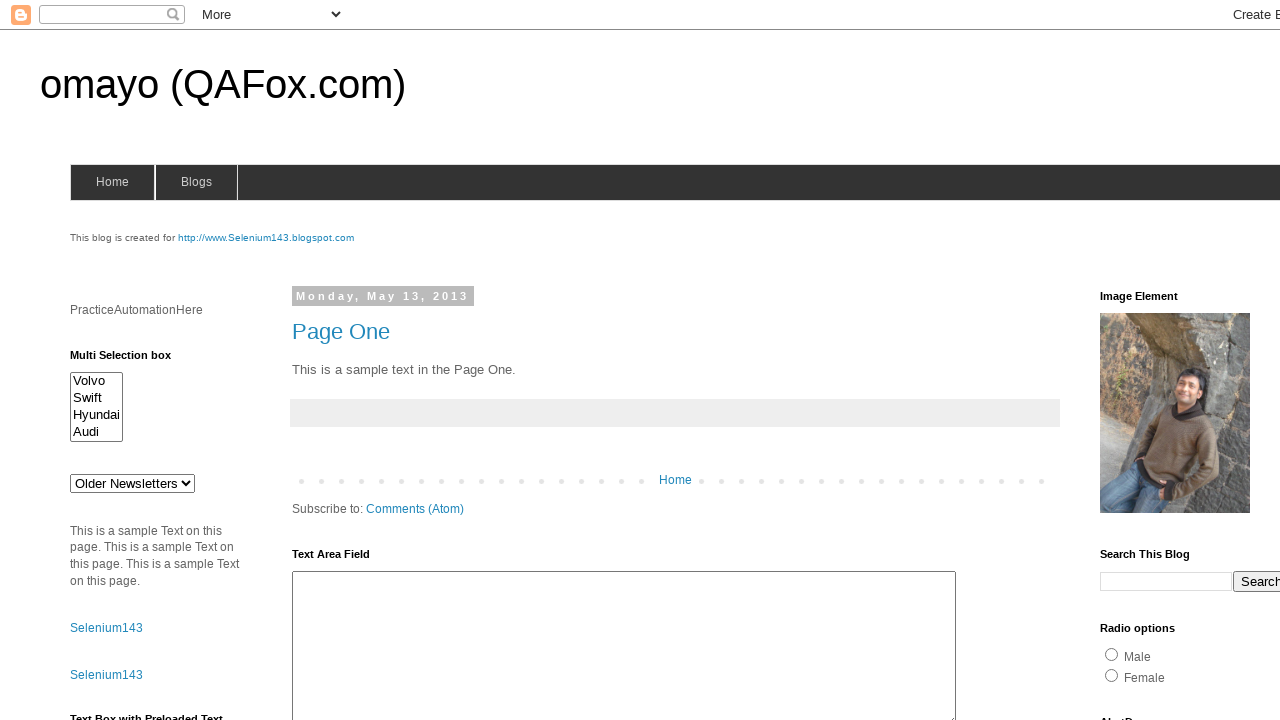

Verified that element text matches 'PracticeAutomationHere'
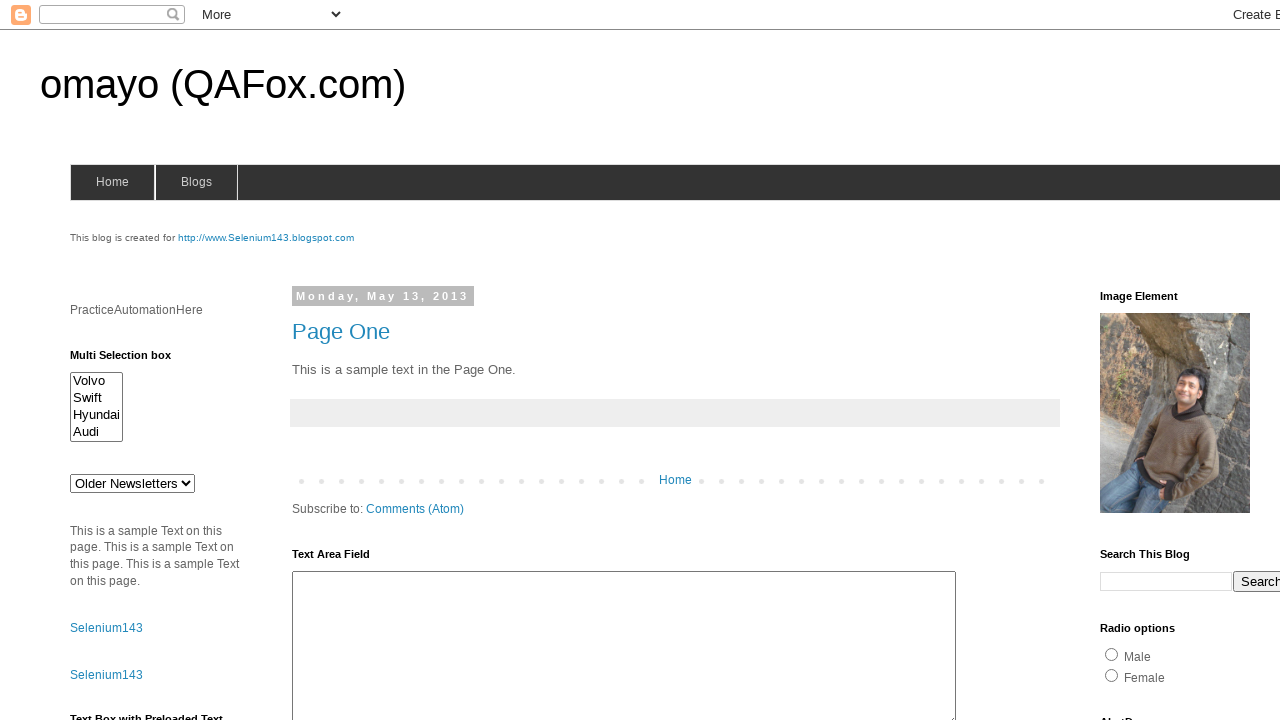

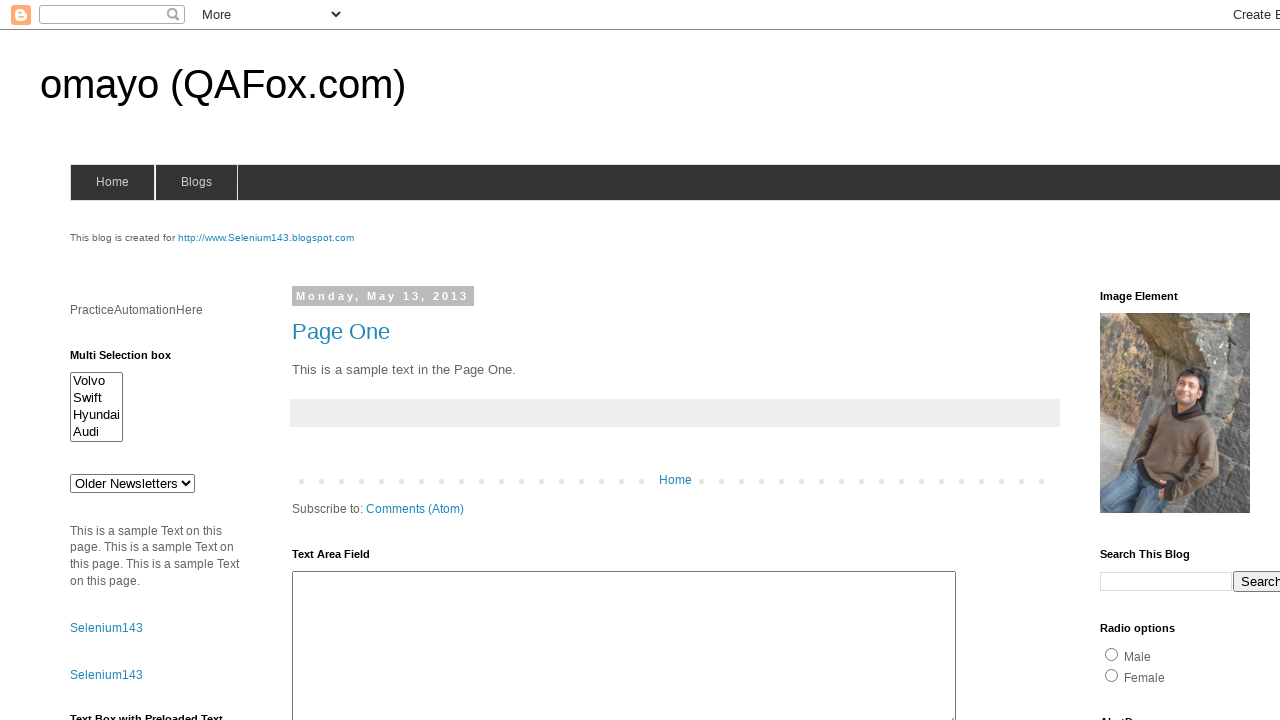